Navigates to Nested Frames page and verifies the main page text color is #212529

Starting URL: https://demoqa.com

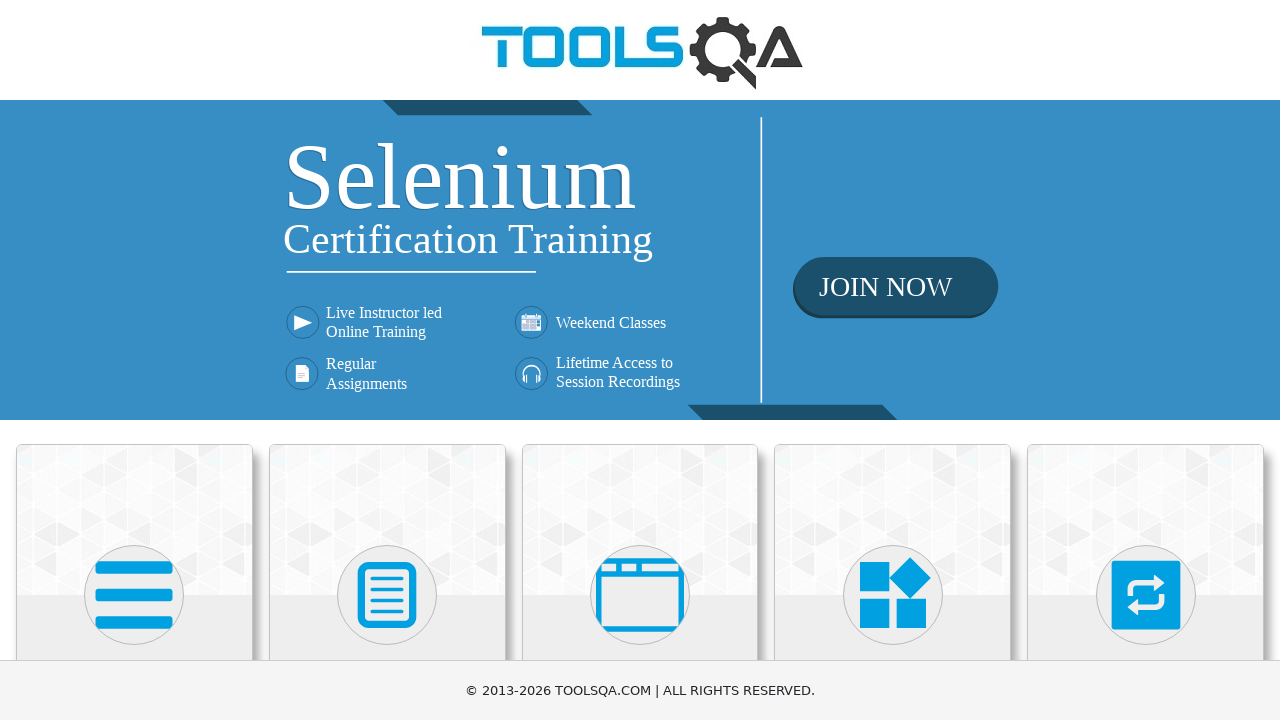

Clicked on Alerts, Frame & Windows card at (640, 520) on div.card:has-text('Alerts, Frame & Windows')
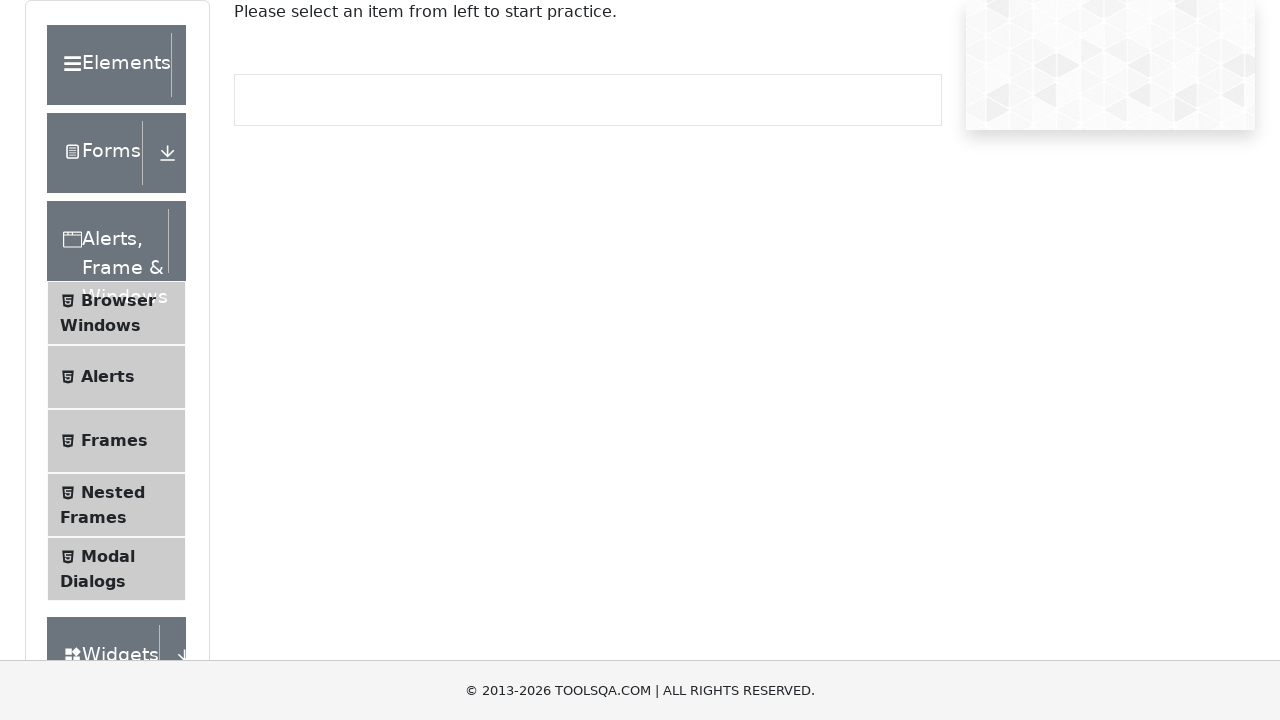

Clicked on Nested Frames link at (113, 492) on text=Nested Frames
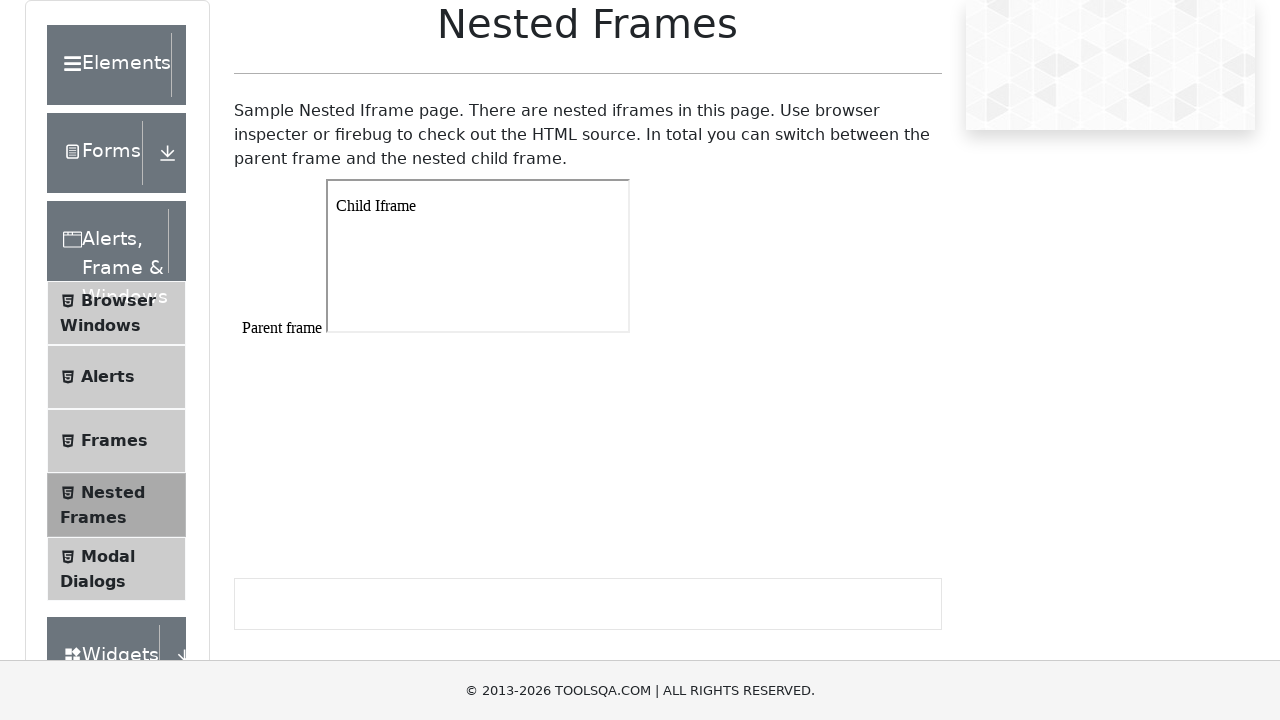

Waited for Sample Nested Iframe page text to be visible
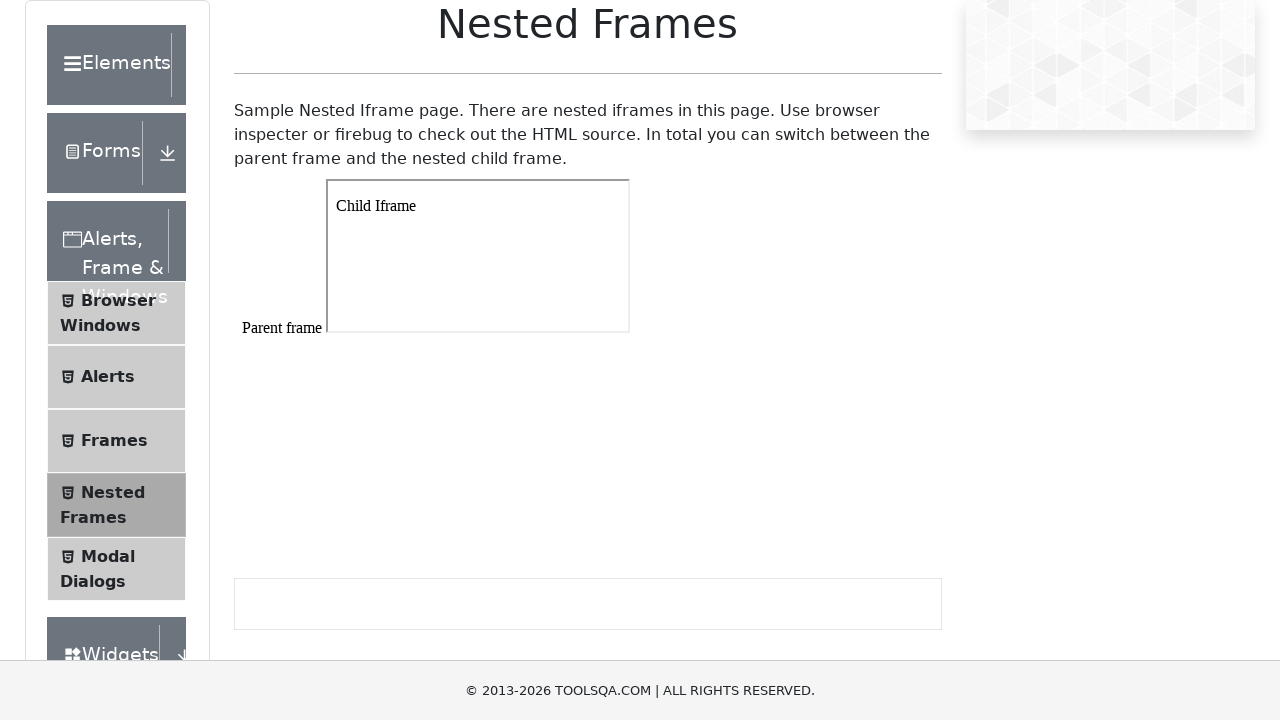

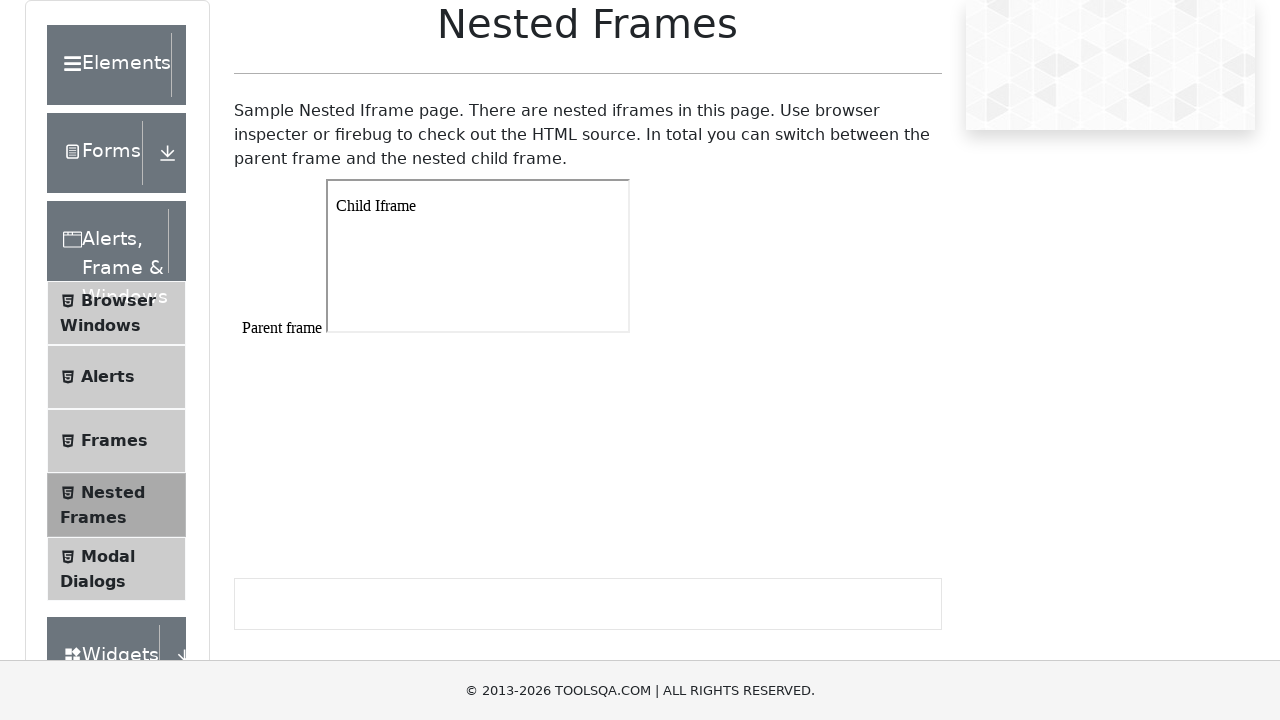